Tests searching for a customer by post code using the search input field

Starting URL: https://www.globalsqa.com/angularJs-protractor/BankingProject/#/manager

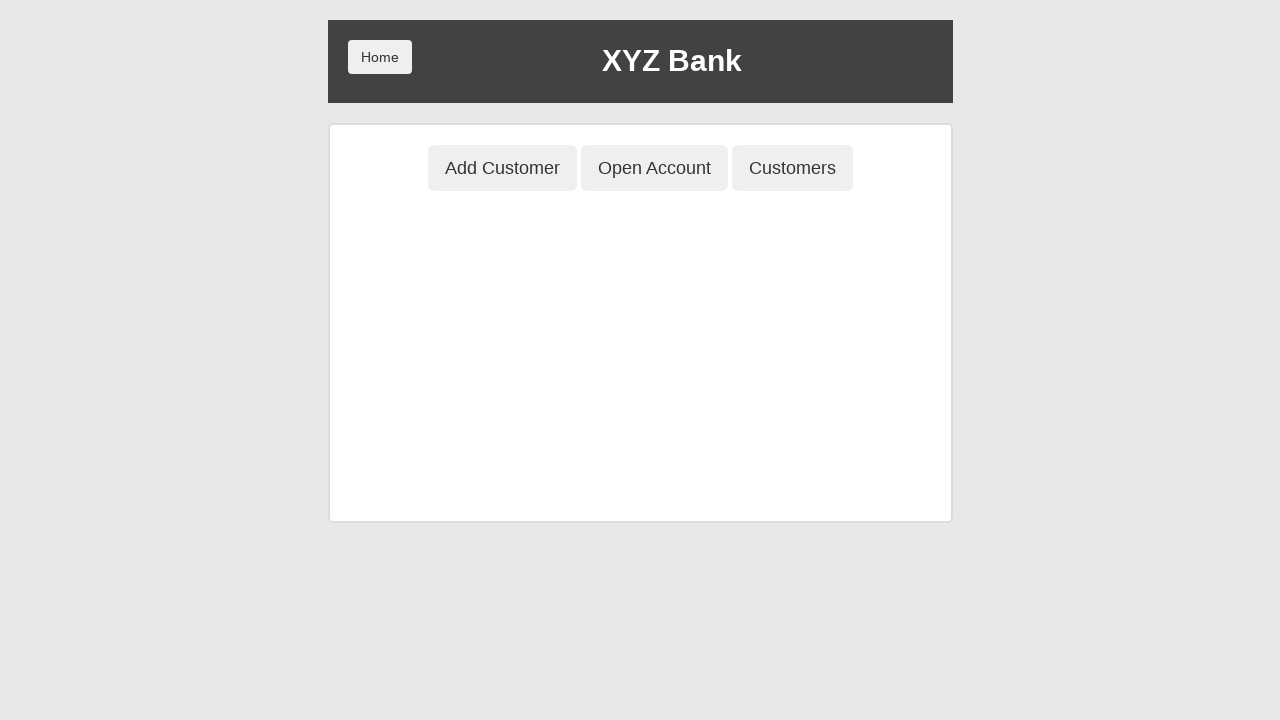

Clicked Customers button to view customer list at (792, 168) on button[ng-class='btnClass3']
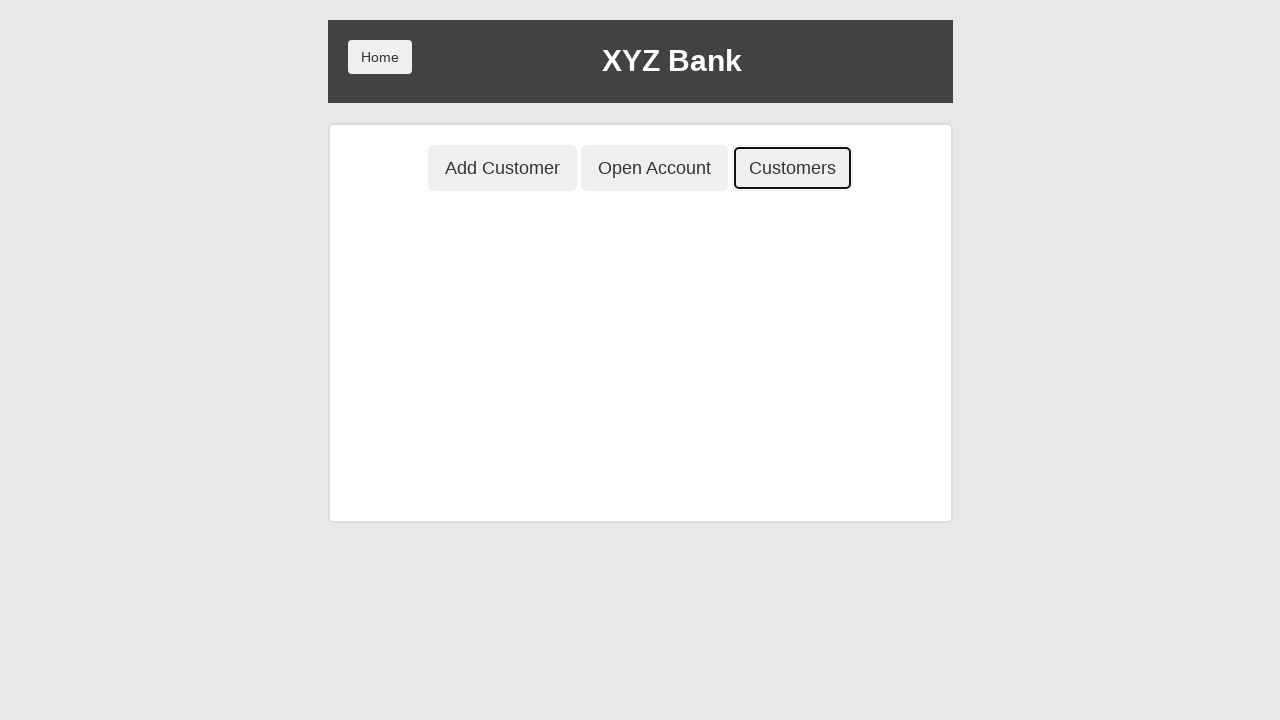

Customer search input field loaded
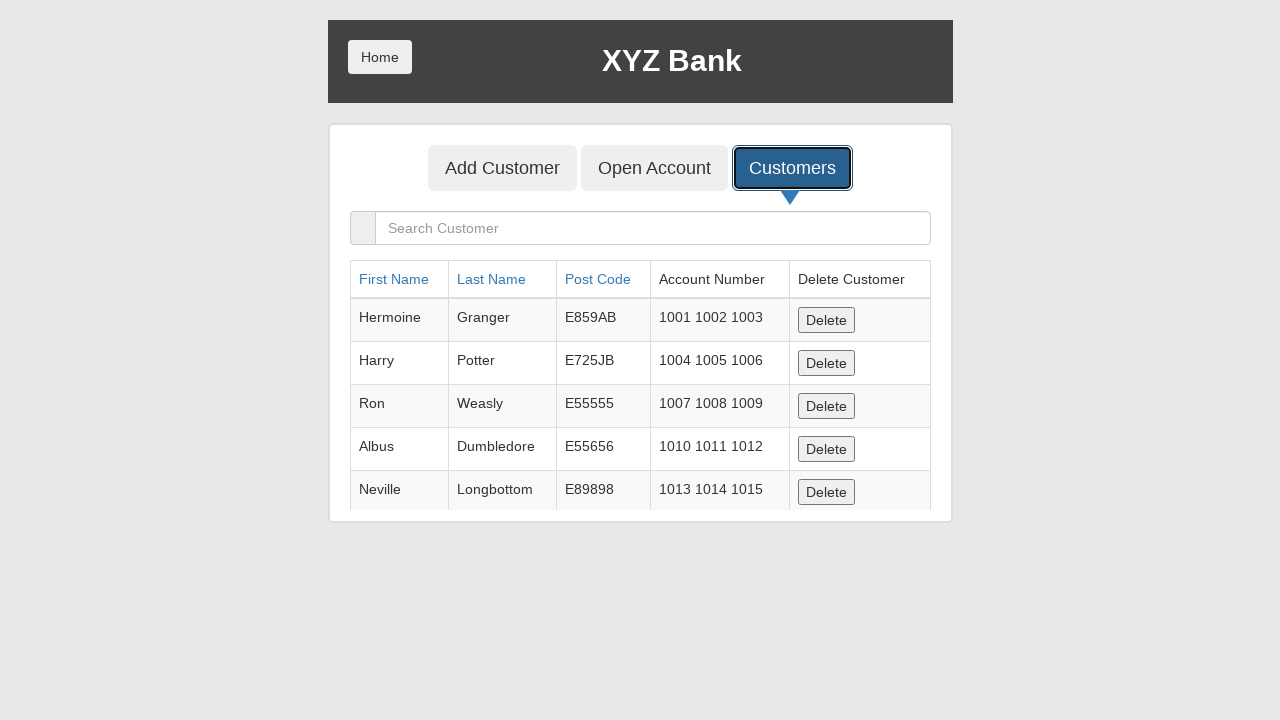

Entered post code 'E725JB' in search field on input[placeholder='Search Customer']
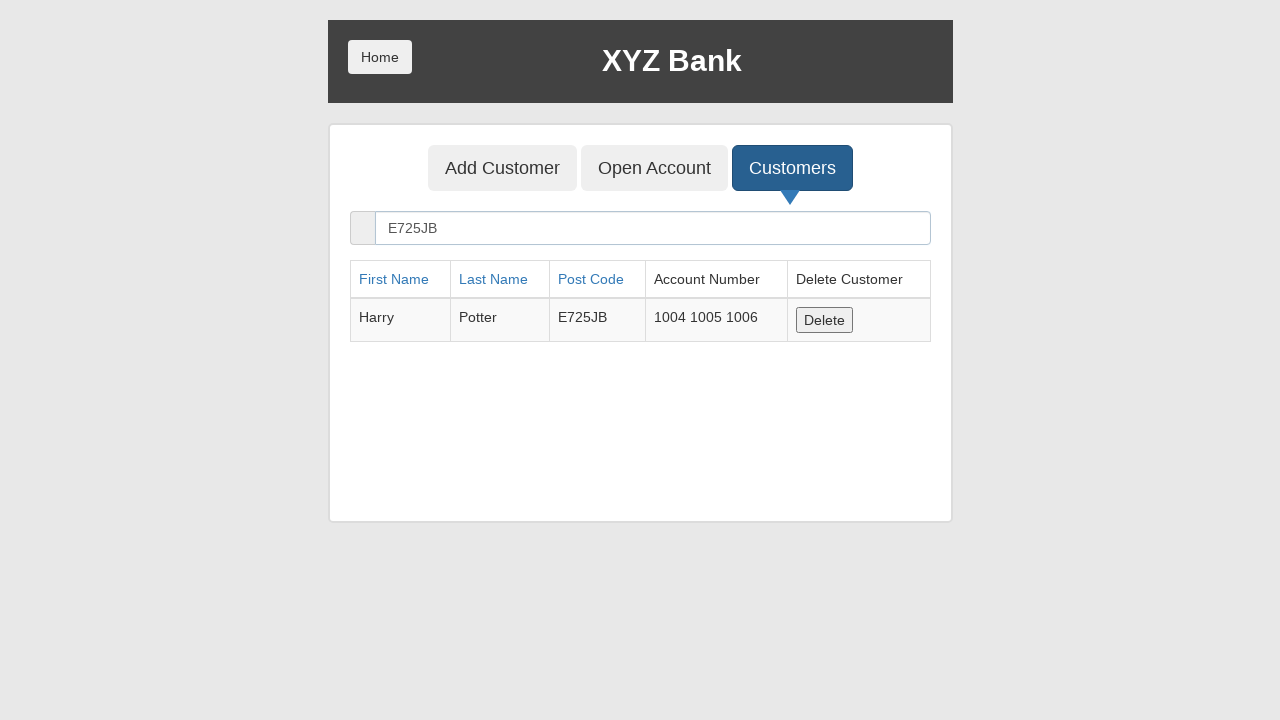

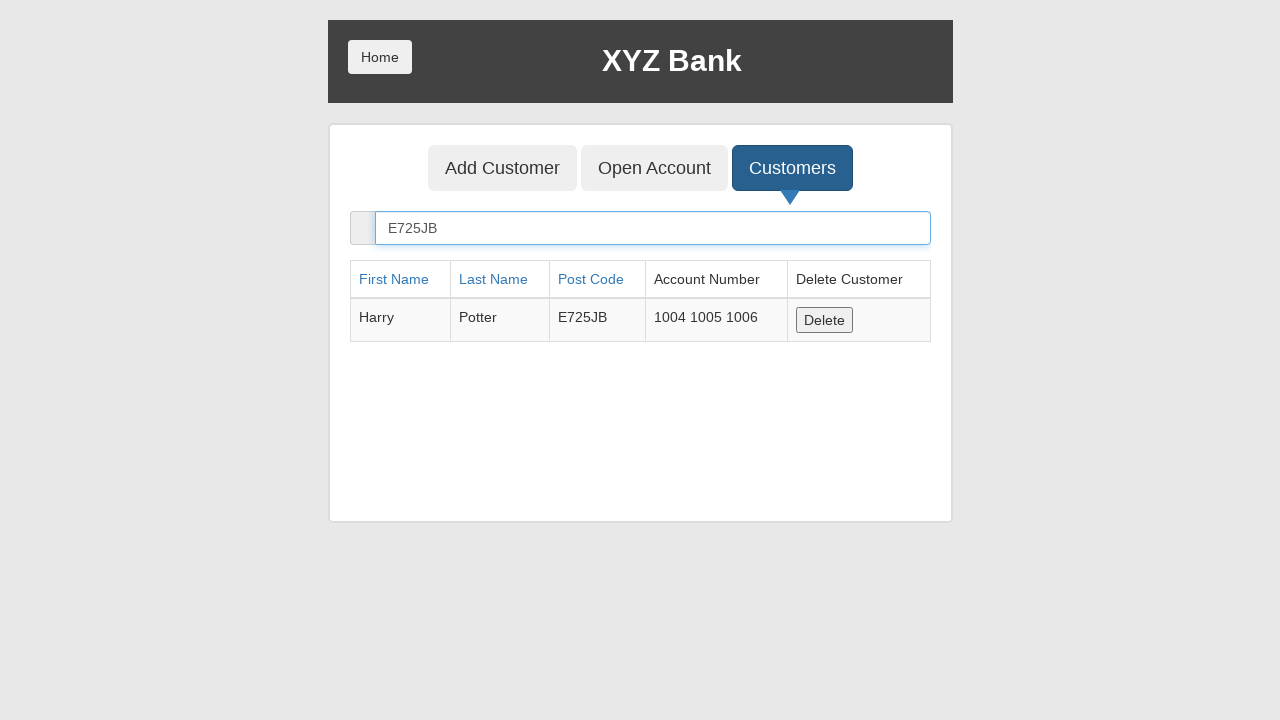